Opens the Flipkart homepage and waits for it to load. This is a basic smoke test to verify the page is accessible.

Starting URL: https://www.flipkart.com/

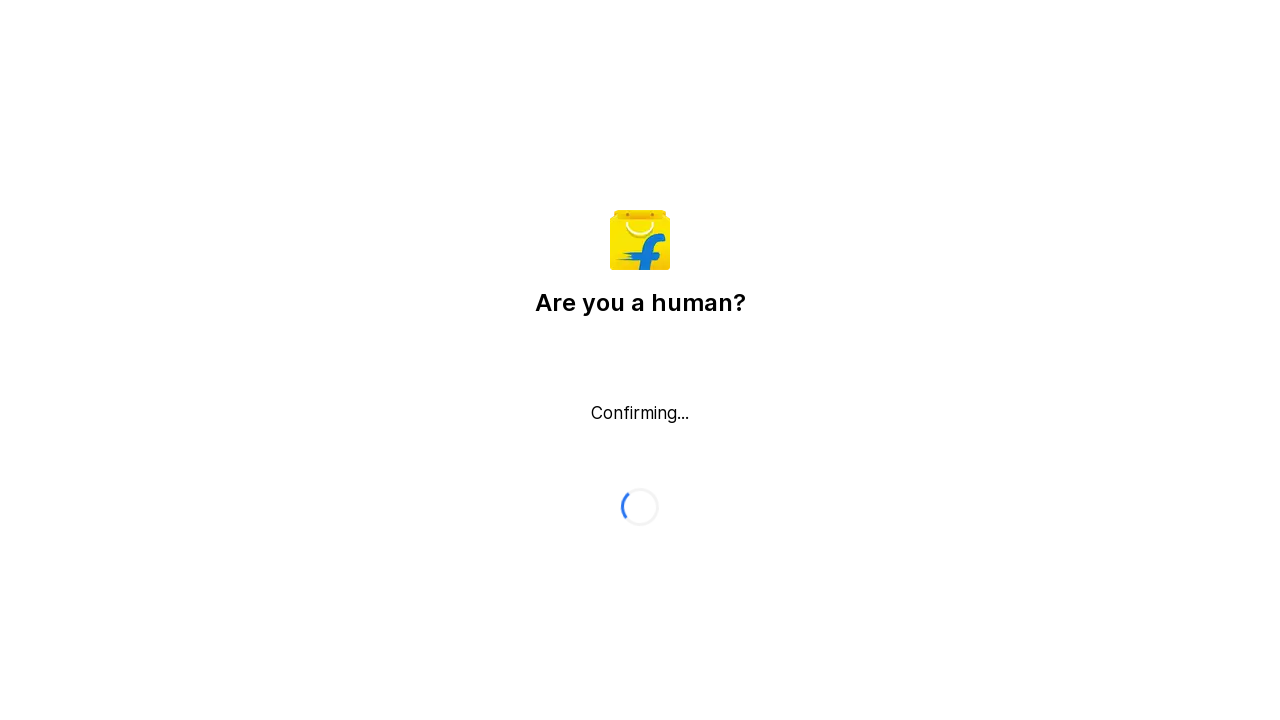

Waited for Flipkart homepage DOM to load
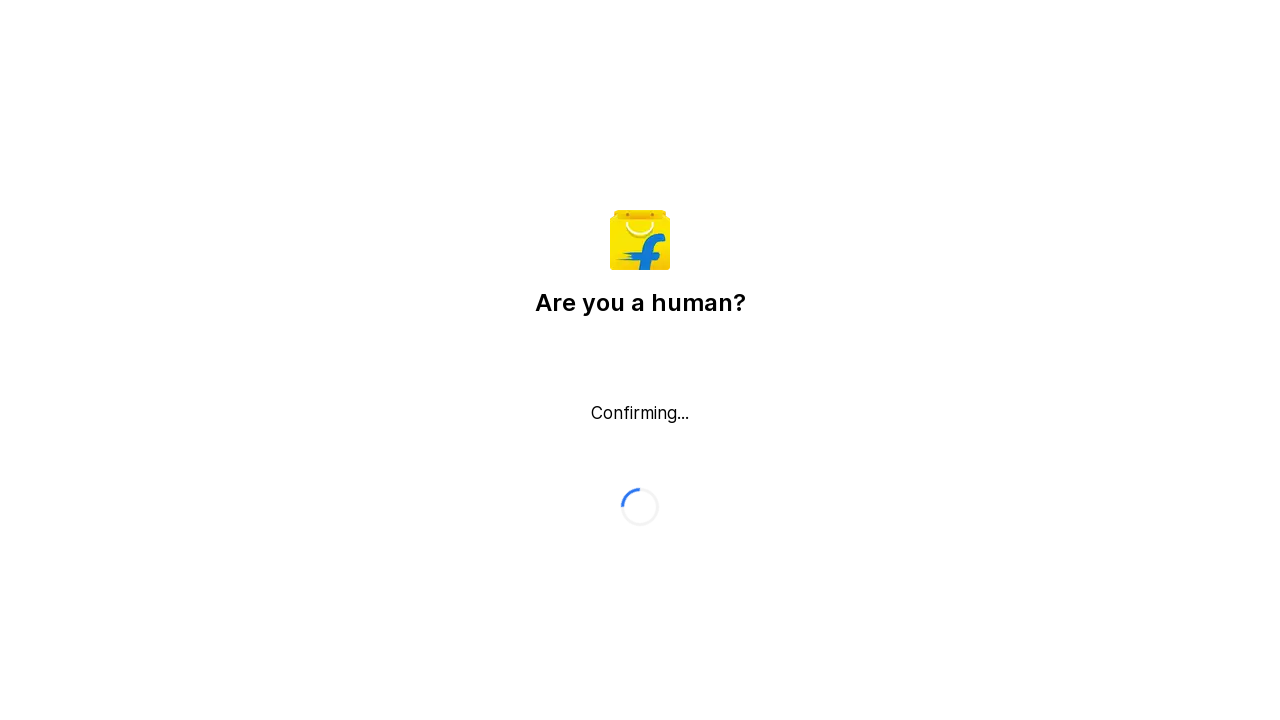

Verified page body is visible - Flipkart homepage is accessible
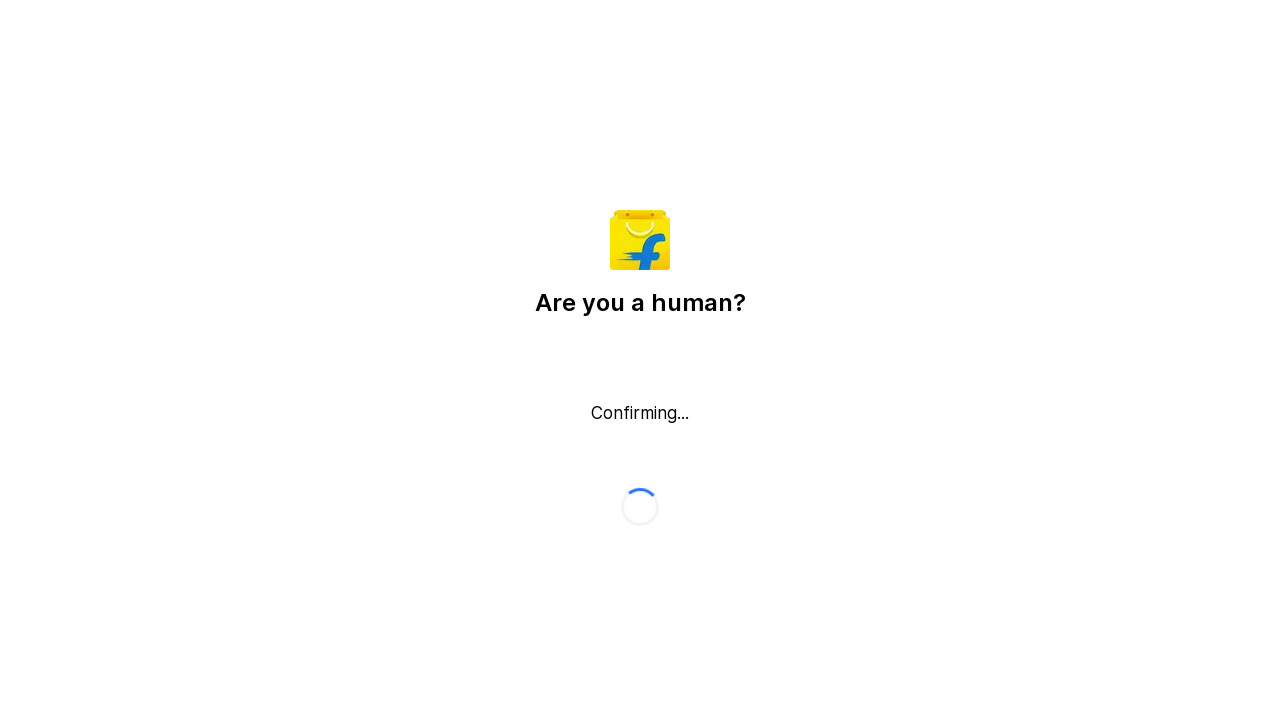

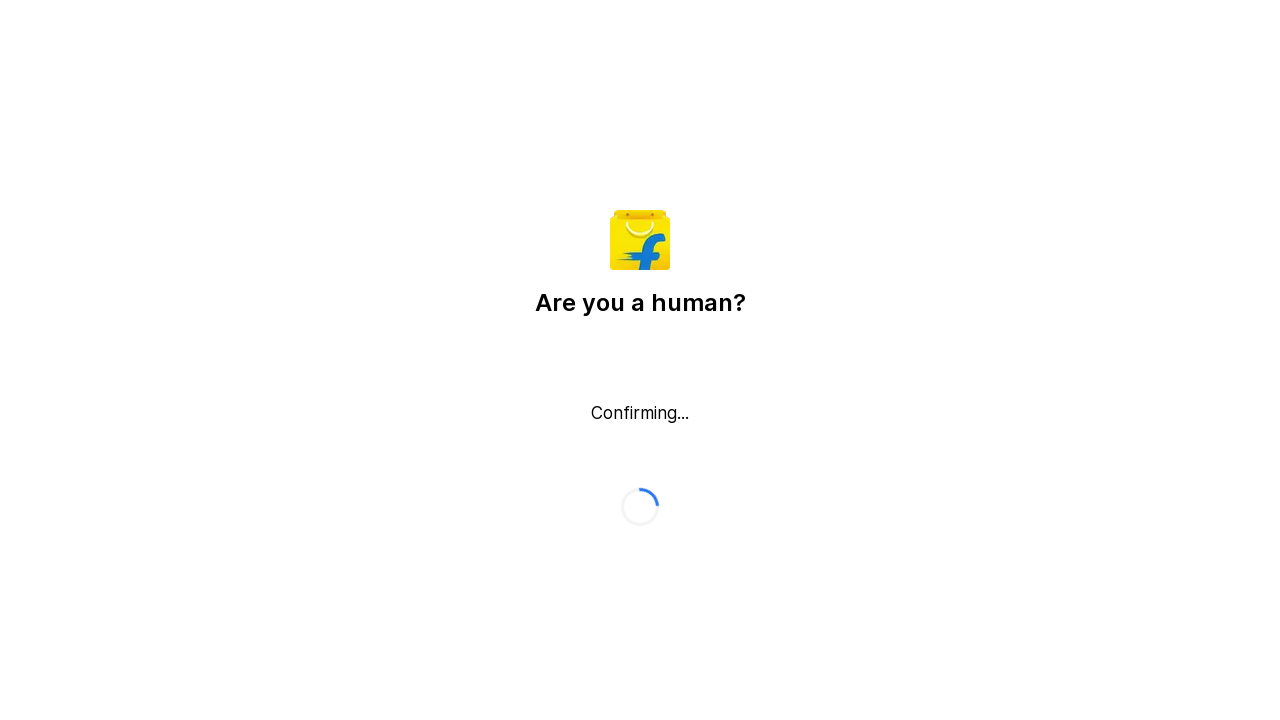